Navigates to a Zillow property search page for San Diego, CA 92122 and verifies that the photo cards container (property listings) is present on the page.

Starting URL: http://www.zillow.com/homes/for_sale/San-Diego-CA-92122/96664_rid/size_sort/32.94386,-117.066193,32.697177,-117.435265_rect/11_zm/1_p/1_fr/

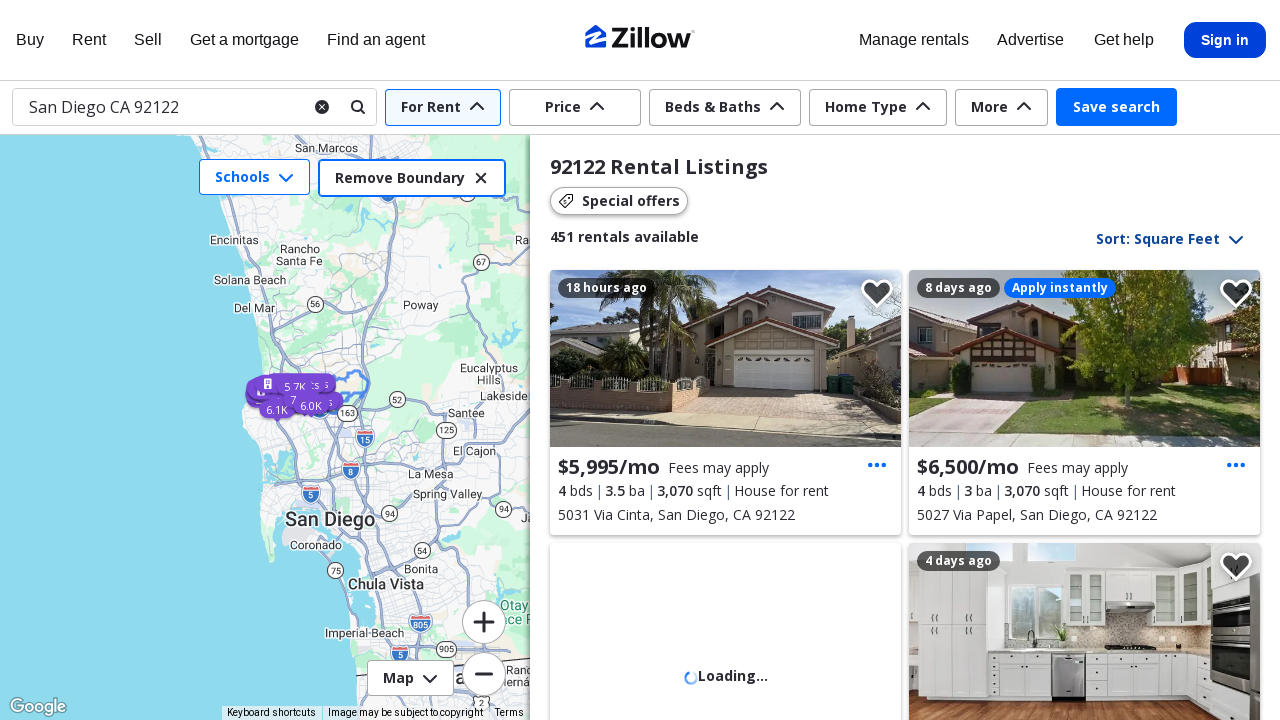

Navigated to Zillow property search page for San Diego, CA 92122
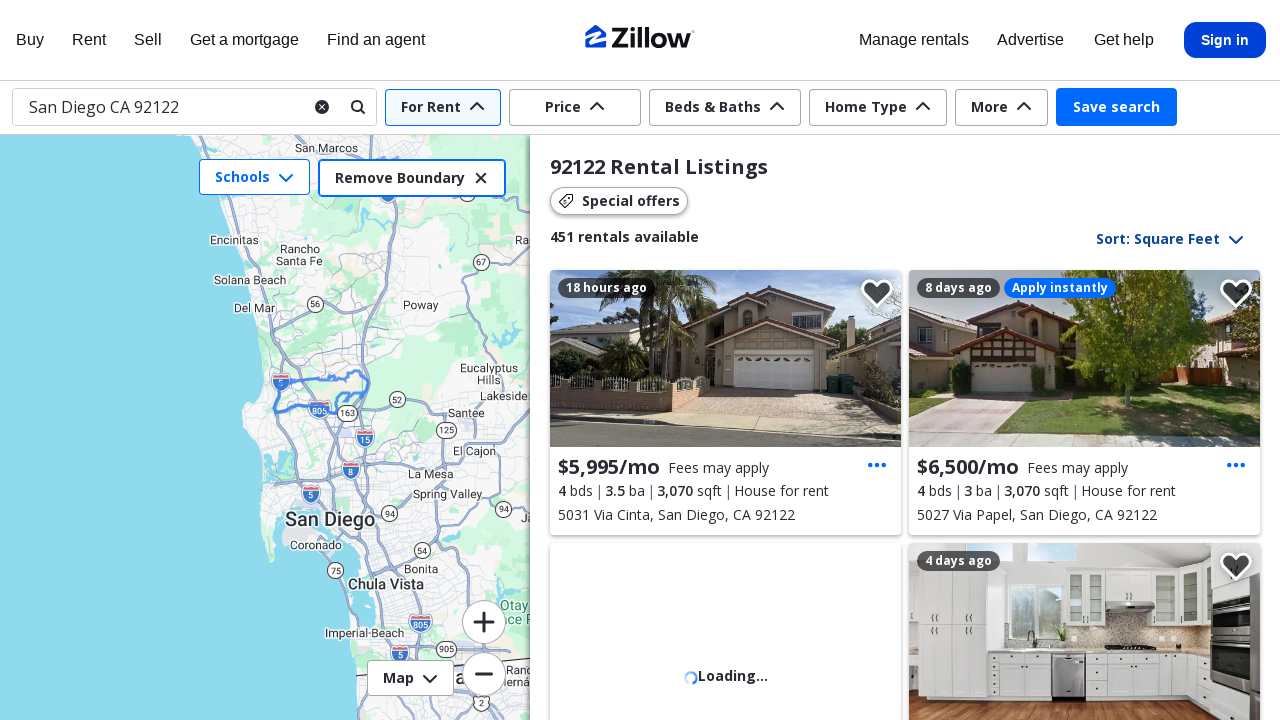

Photo cards container (property listings) is present and visible on the page
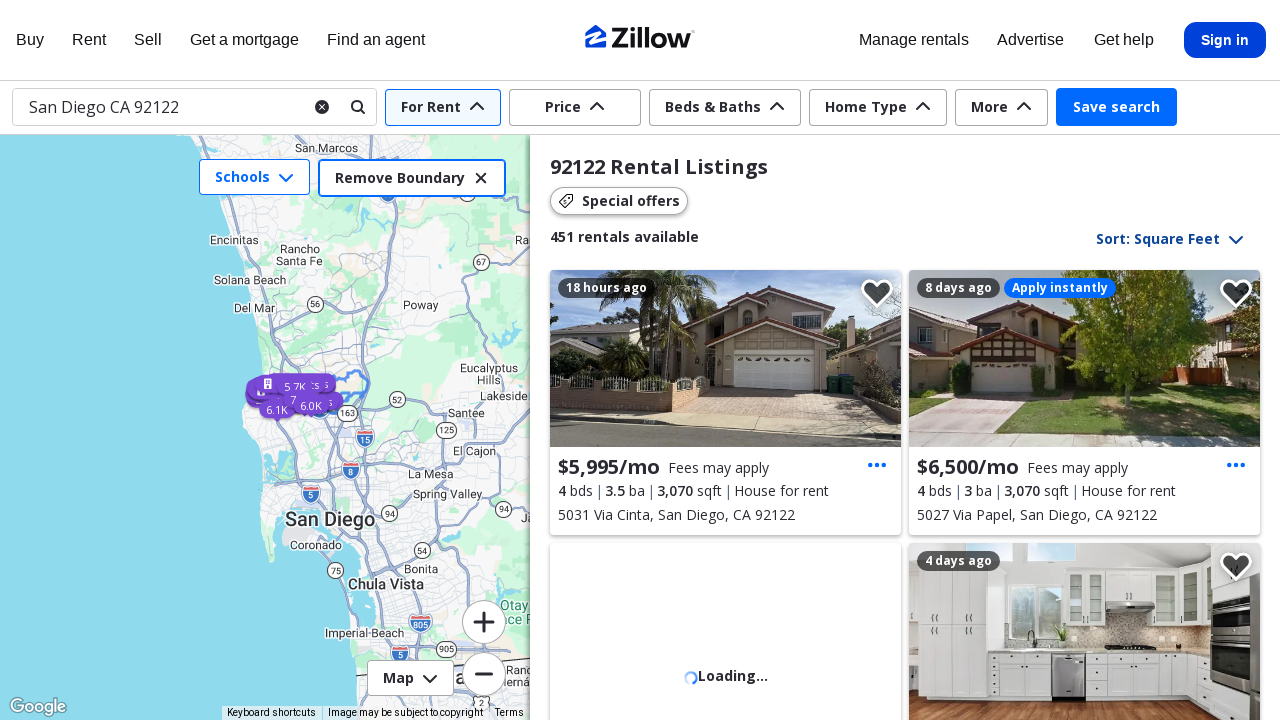

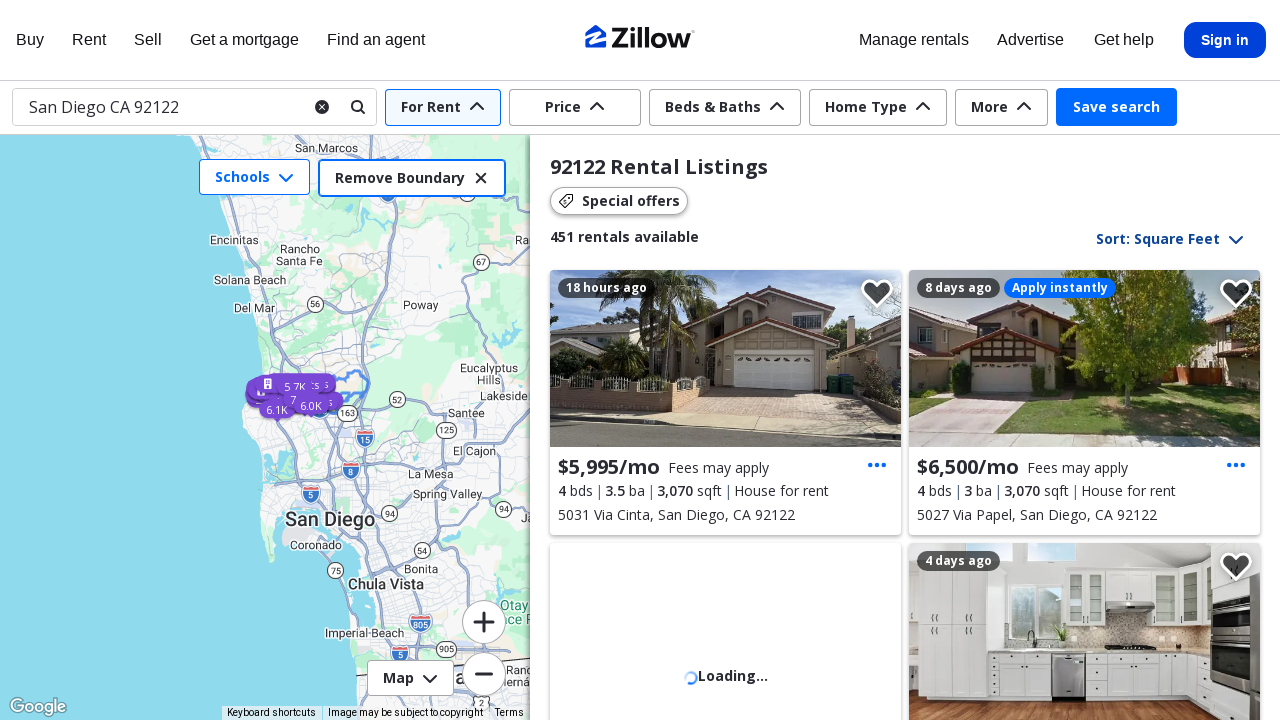